Tests browser window resizing functionality by setting a specific window dimension

Starting URL: https://jqueryui.com/droppable/

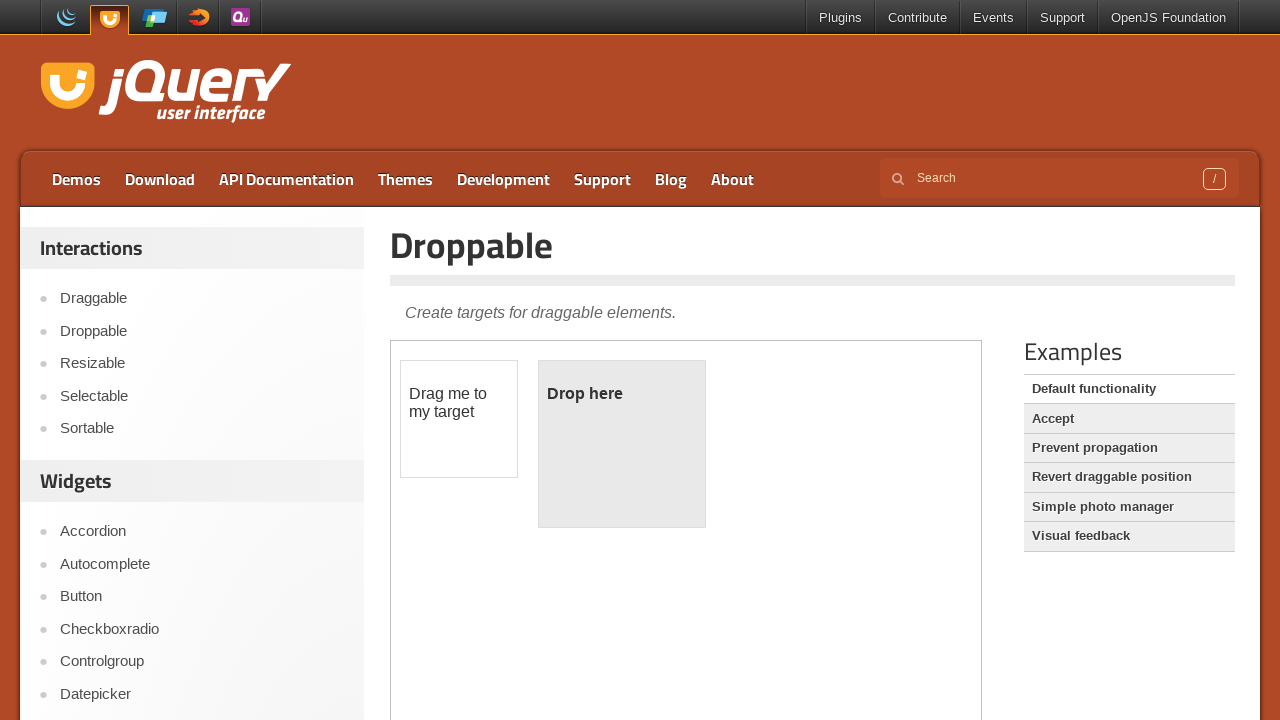

Retrieved current viewport size
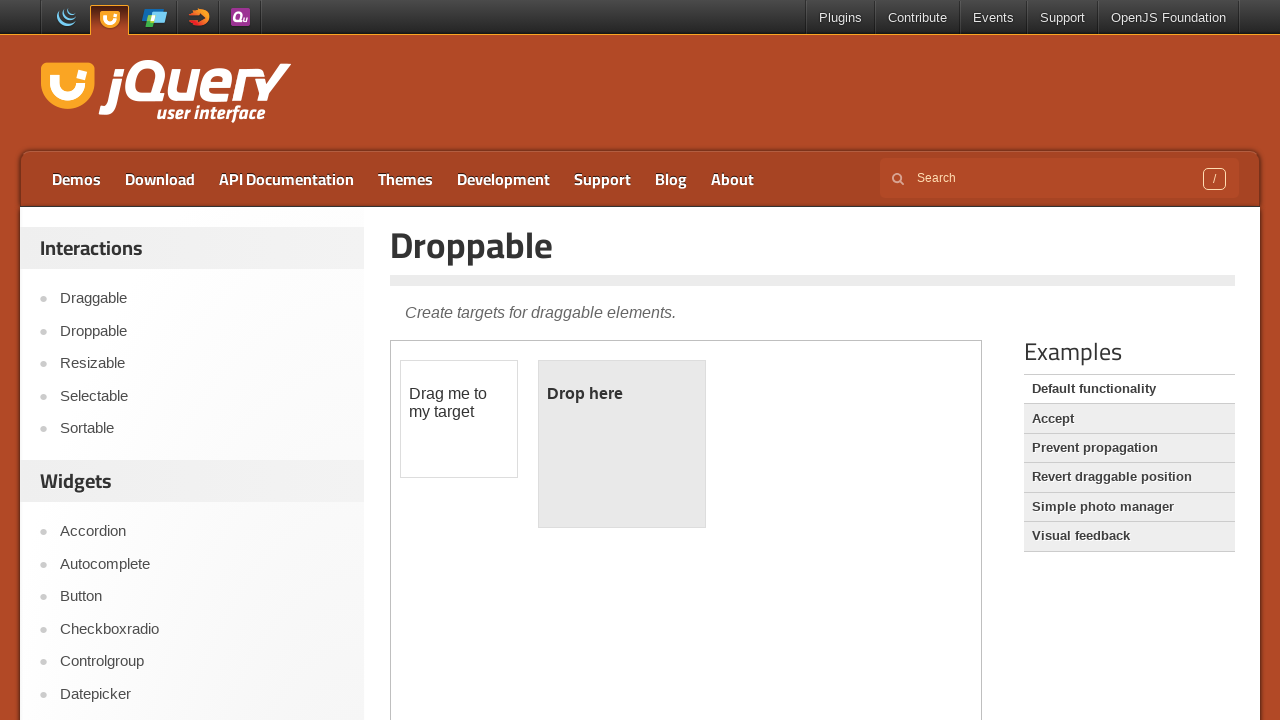

Set viewport size to 500x600 pixels
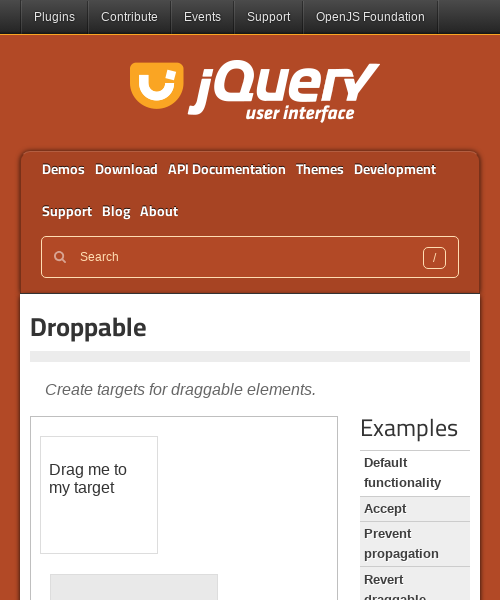

Waited 5 seconds to observe the viewport resize
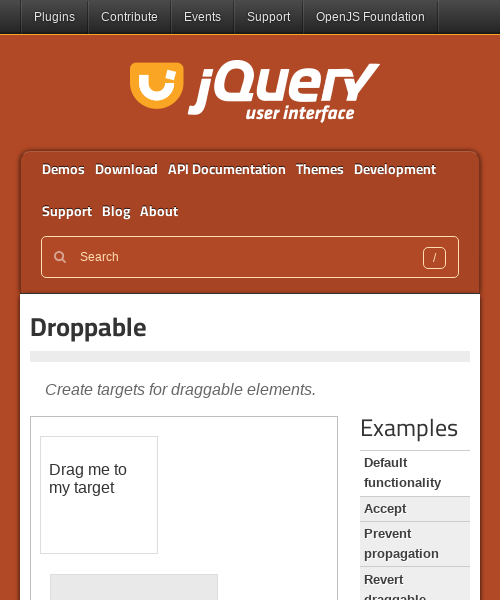

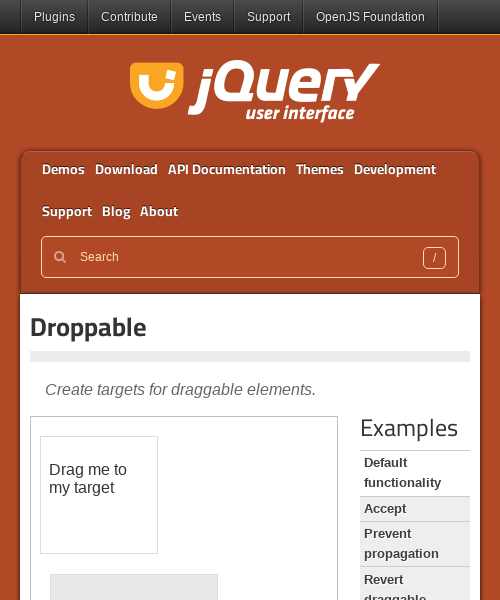